Tests scrollbar functionality by locating and clicking a hidden button that requires scrolling to find

Starting URL: http://www.uitestingplayground.com/scrollbars

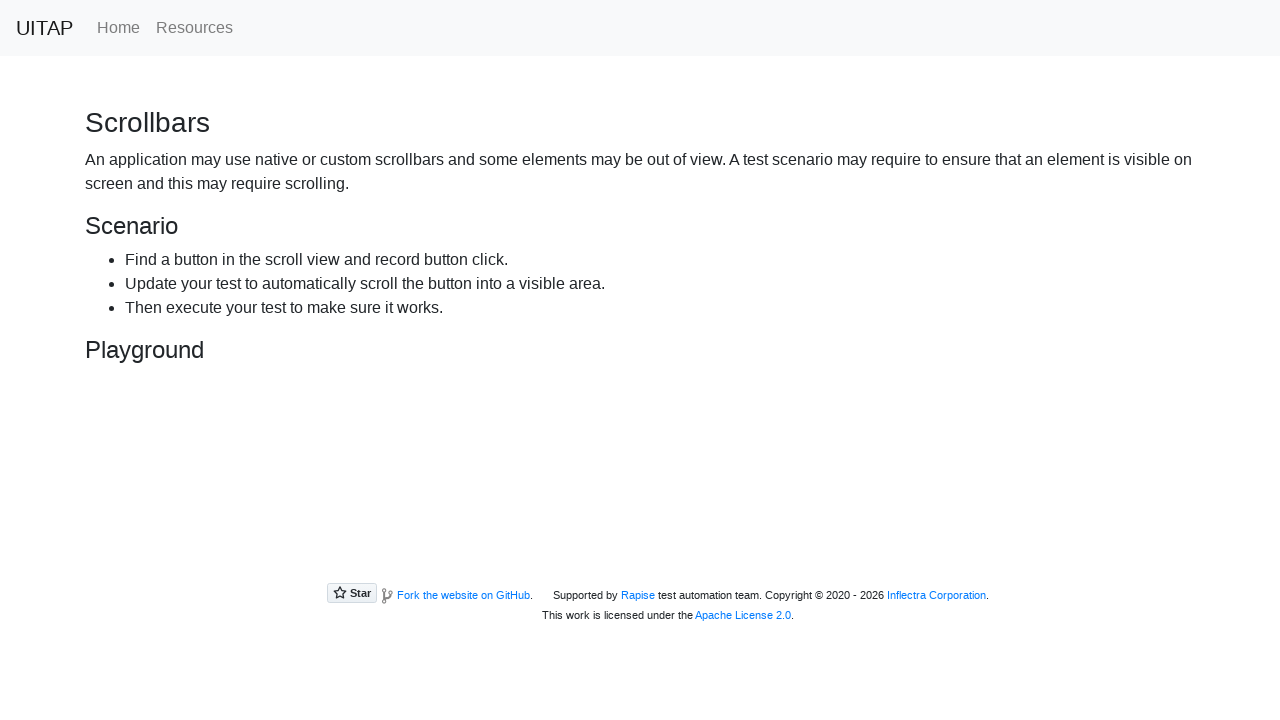

Navigated to scrollbars test page
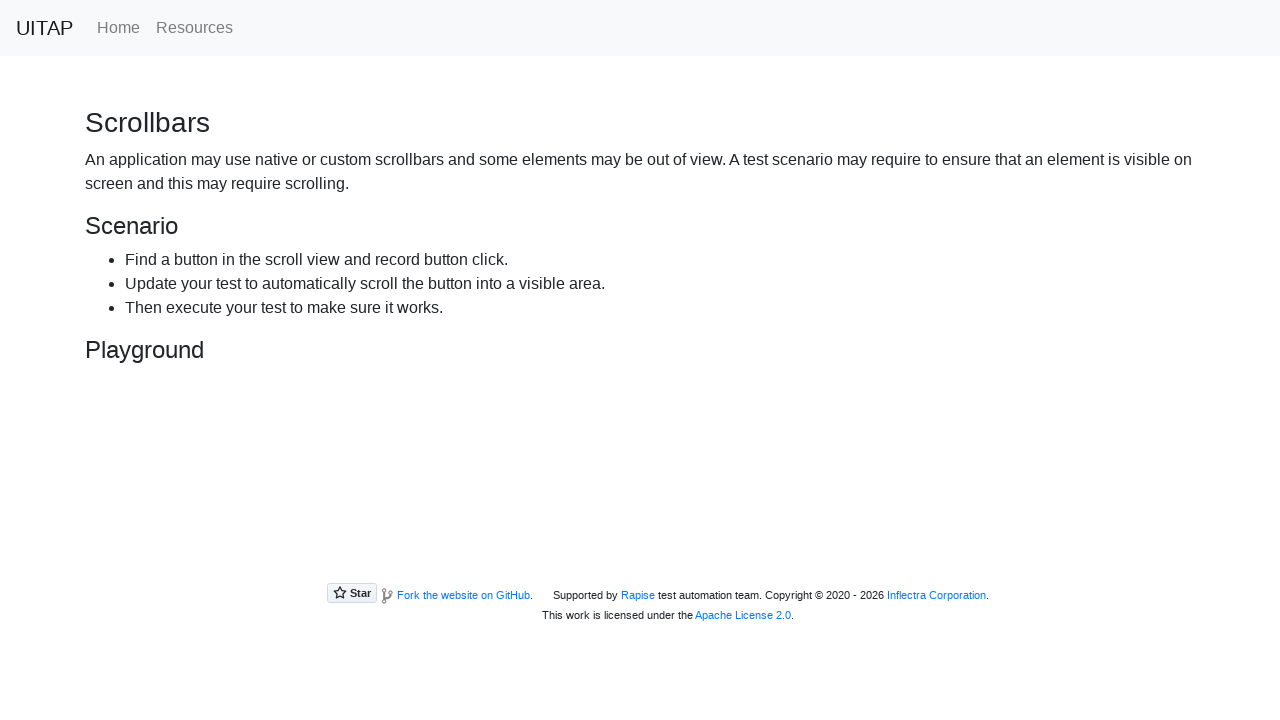

Scrolled to and clicked the hiding button at (234, 448) on #hidingButton
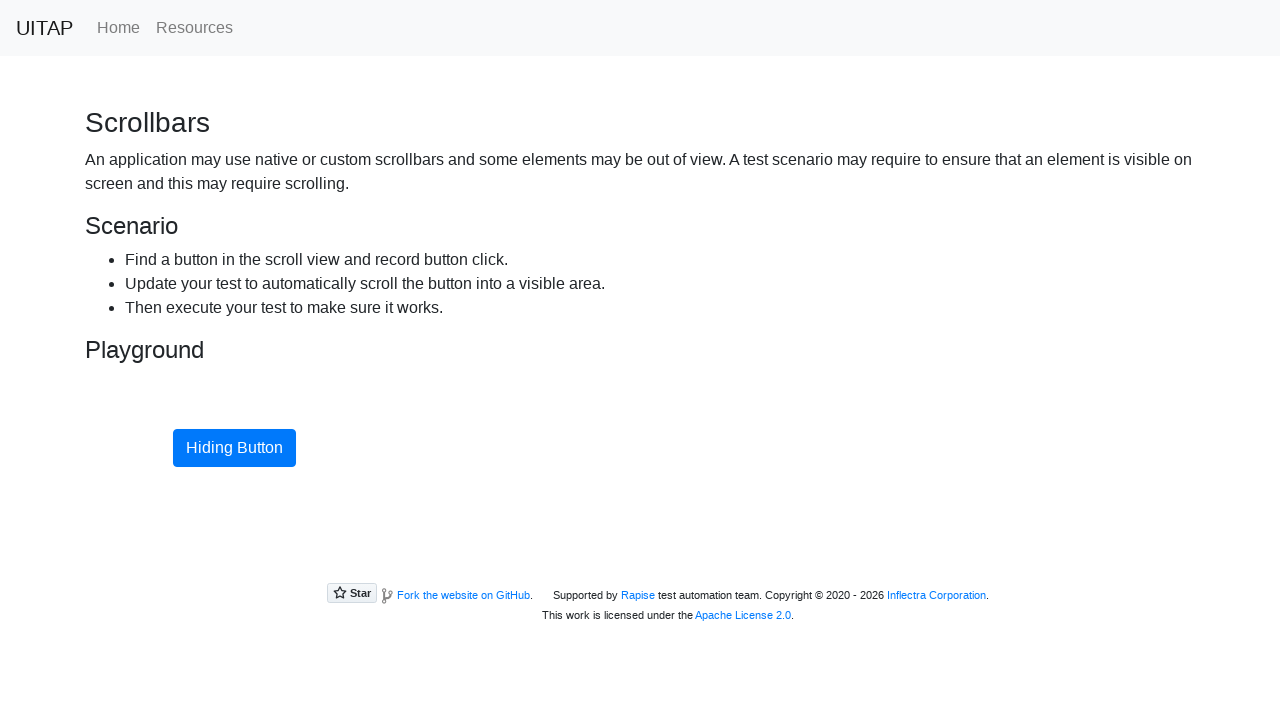

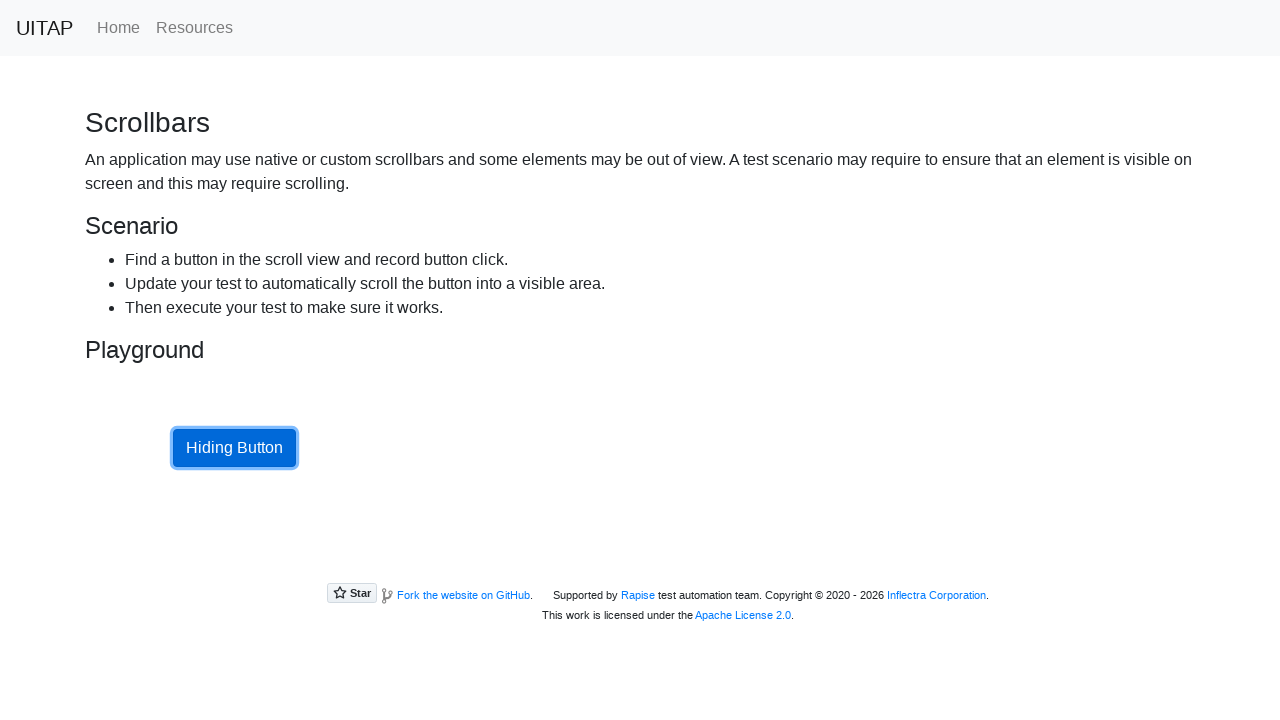